Navigates to Rediff.com, verifies the page title, and clicks on the sign-in link

Starting URL: https://rediff.com

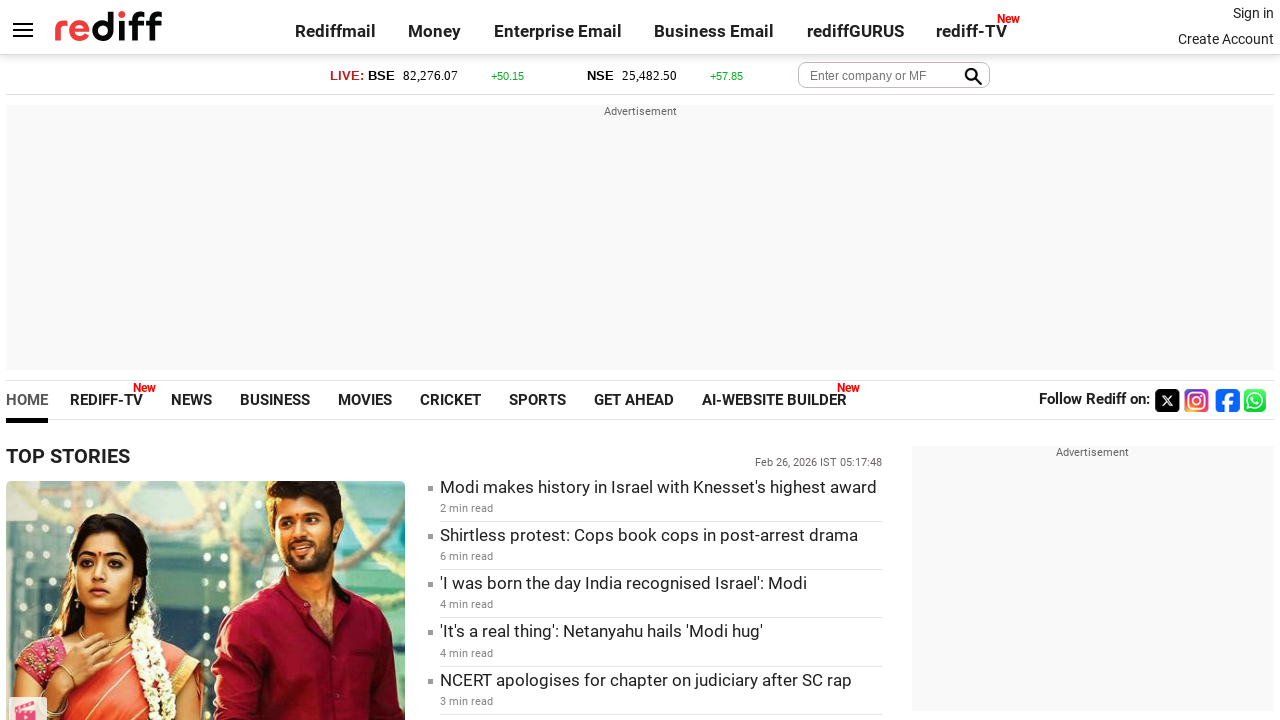

Navigated to https://rediff.com
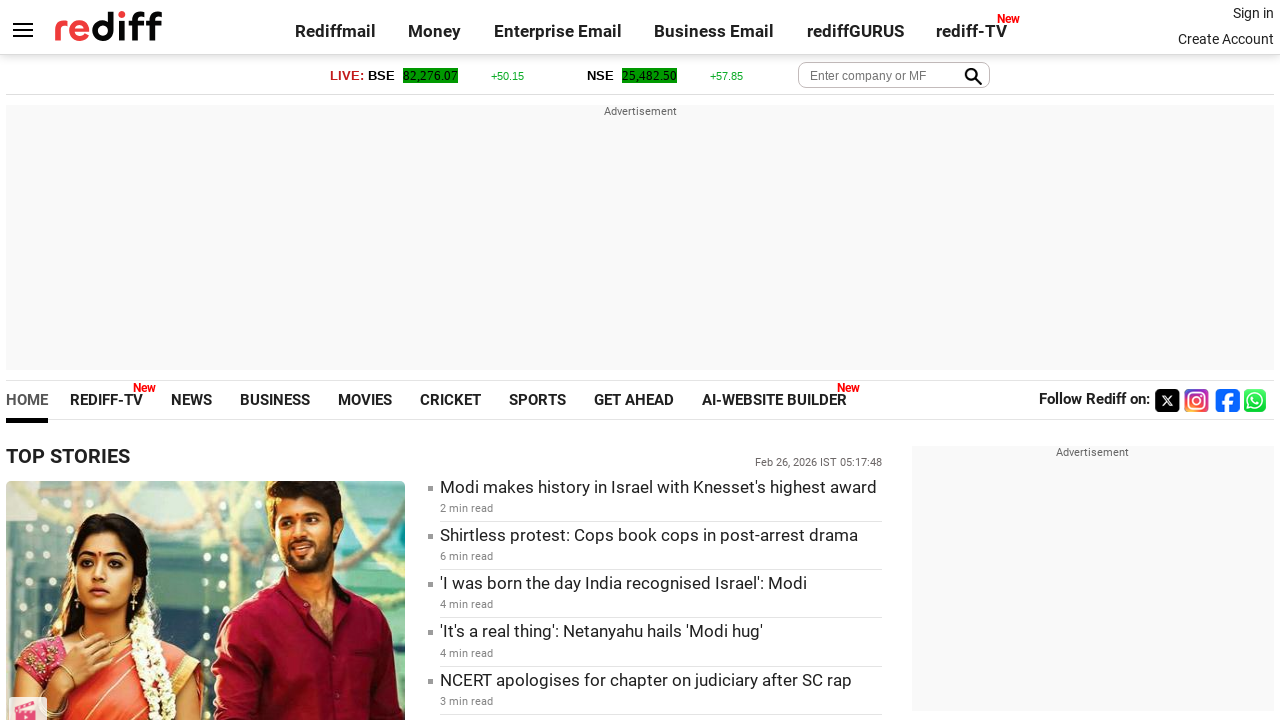

Retrieved page title: Rediff.com: News | Rediffmail | Stock Quotes | Rediff Gurus
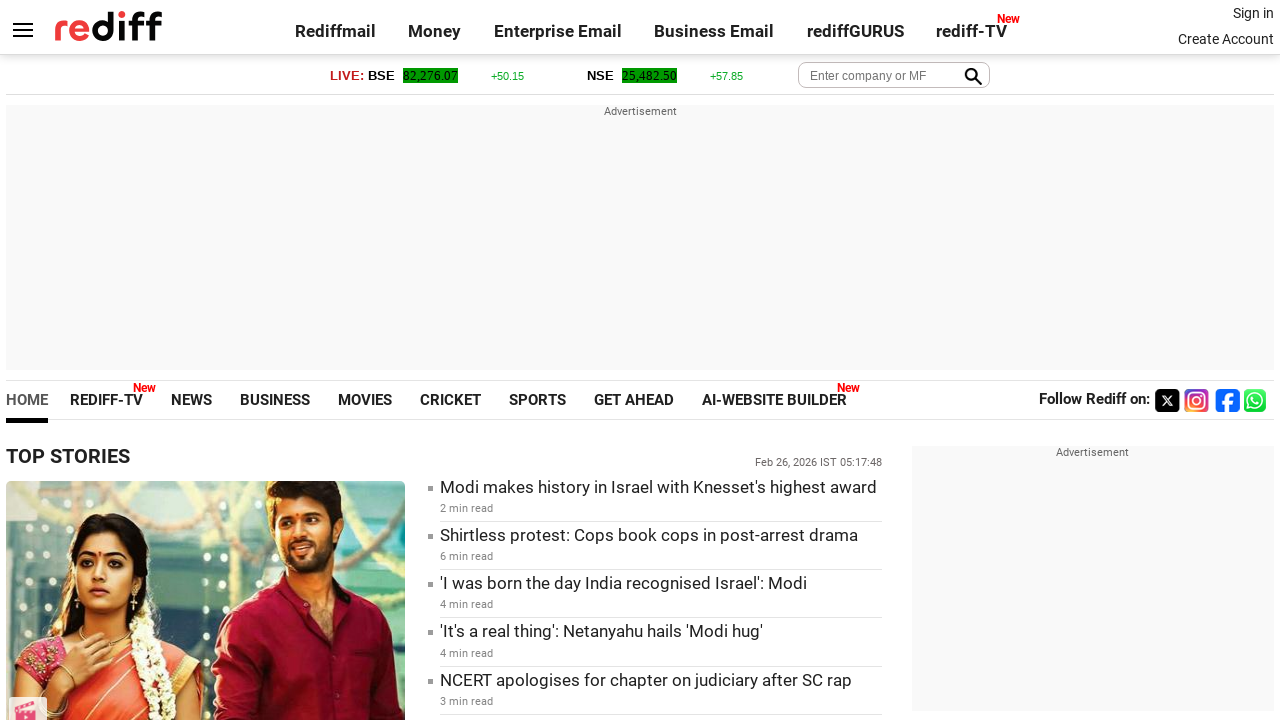

Set expected title for verification
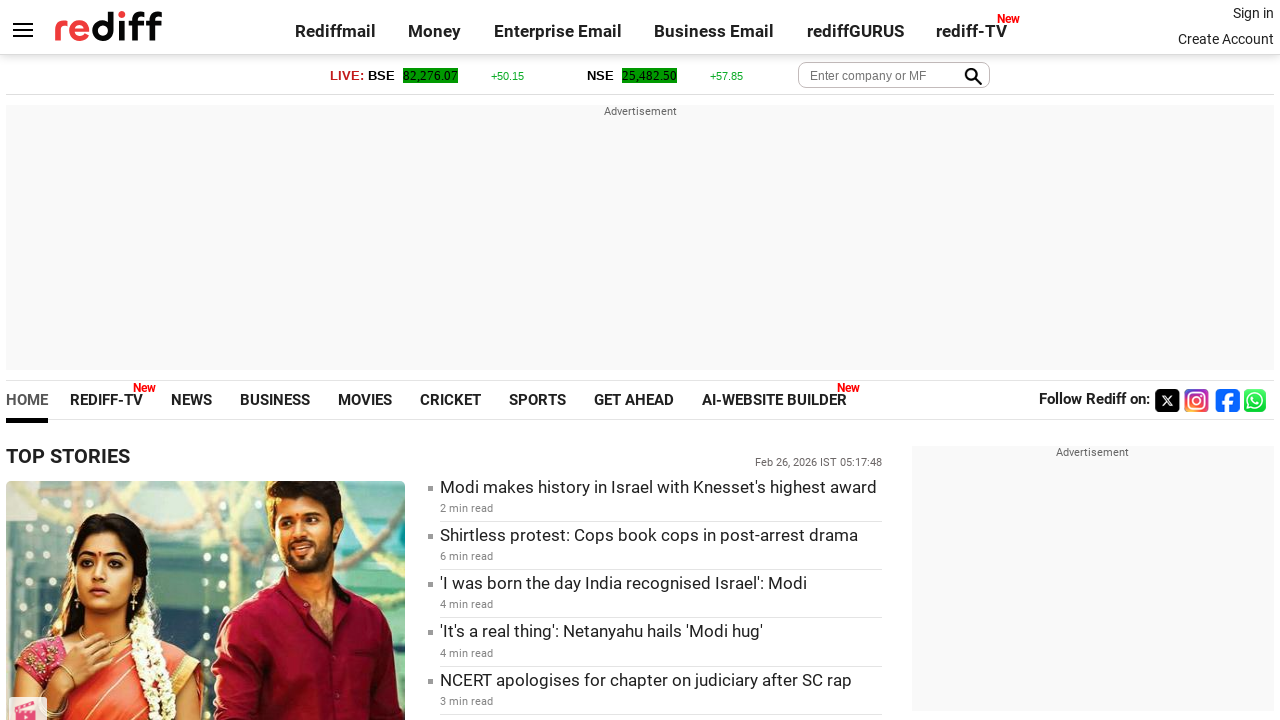

Page title did not match. Expected: Rediff.com: News | Rediffmail | Stock Quotes | Shopping, Actual: Rediff.com: News | Rediffmail | Stock Quotes | Rediff Gurus
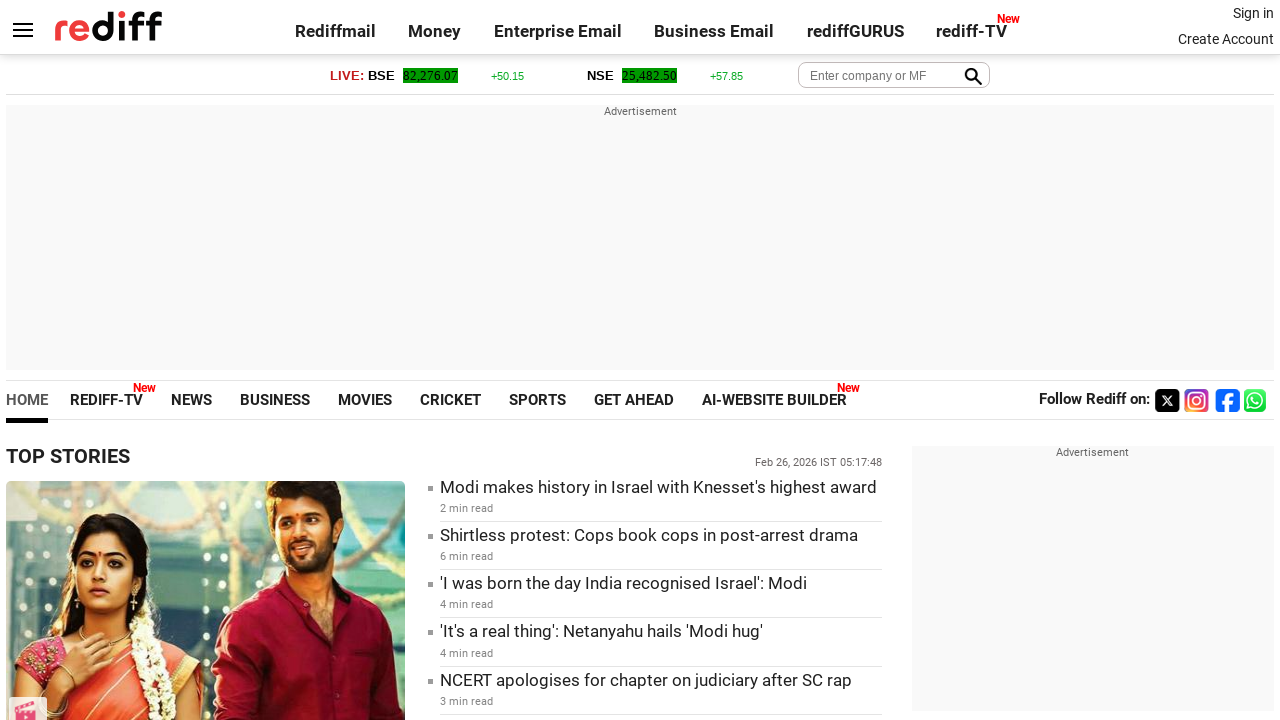

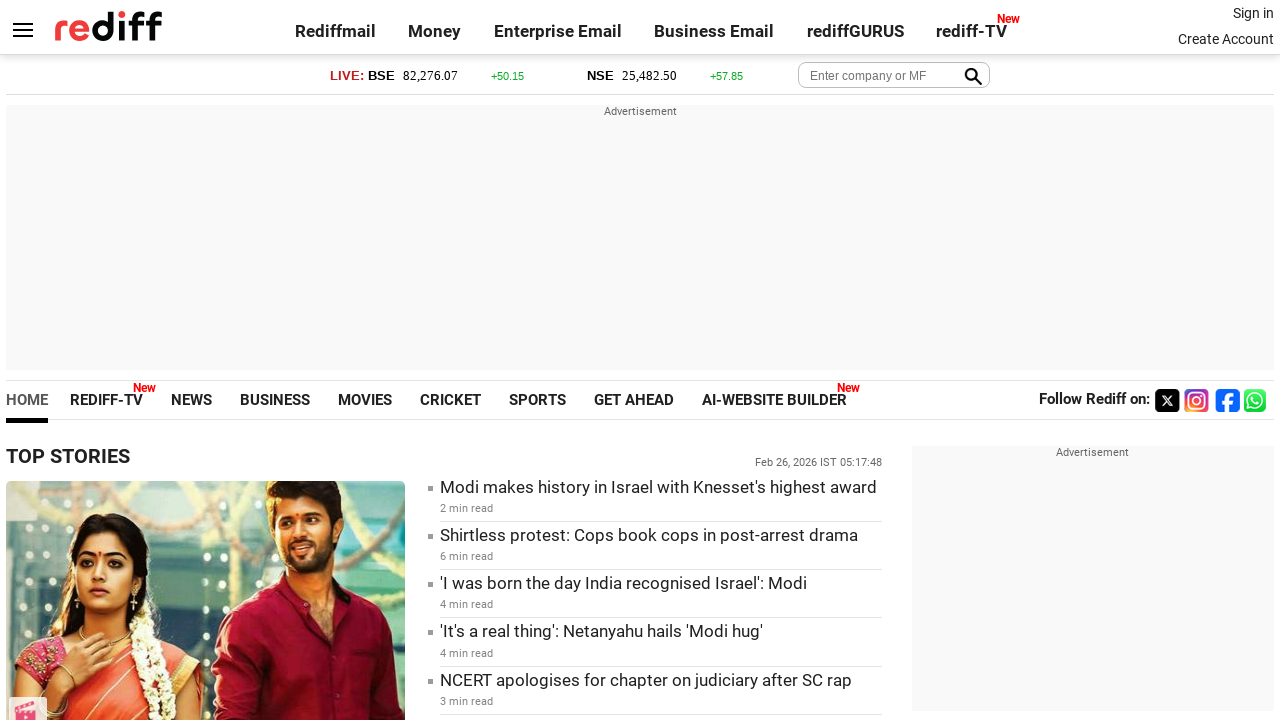